Tests that images load correctly on a loading images demo page by verifying that each image element has the expected source attribute containing the image name.

Starting URL: https://bonigarcia.dev/selenium-webdriver-java/loading-images.html

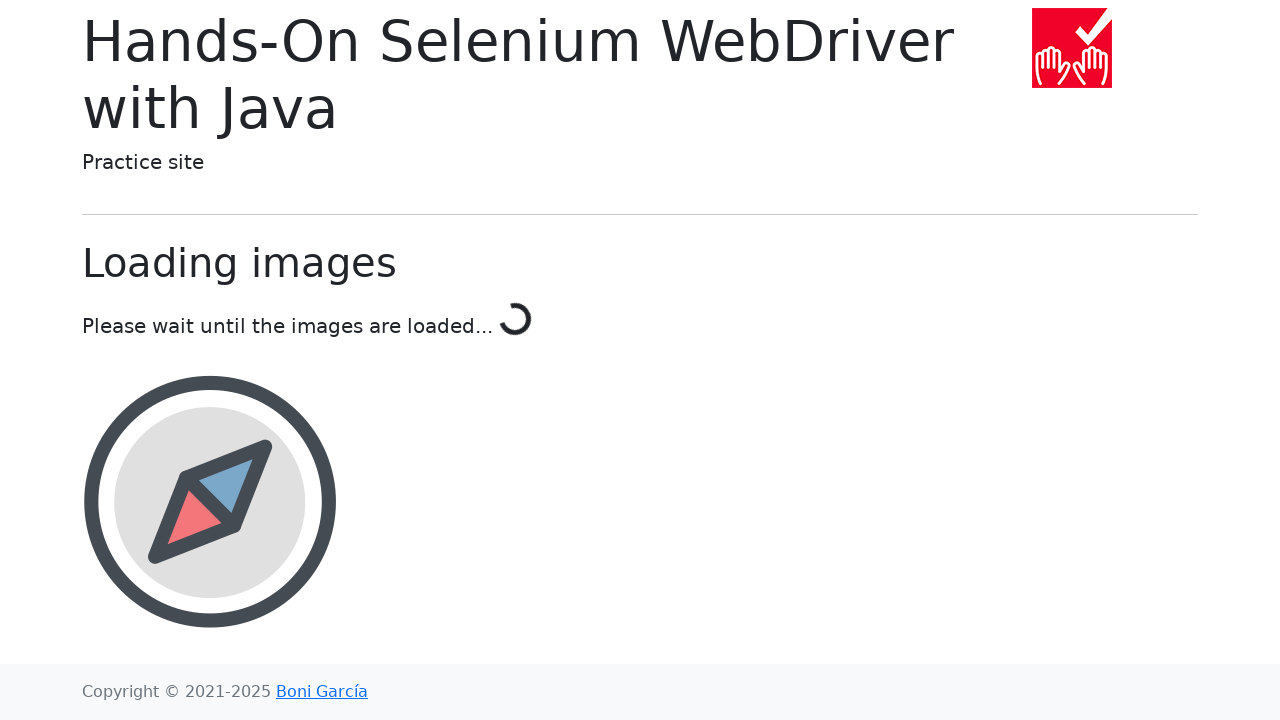

Navigated to loading images demo page
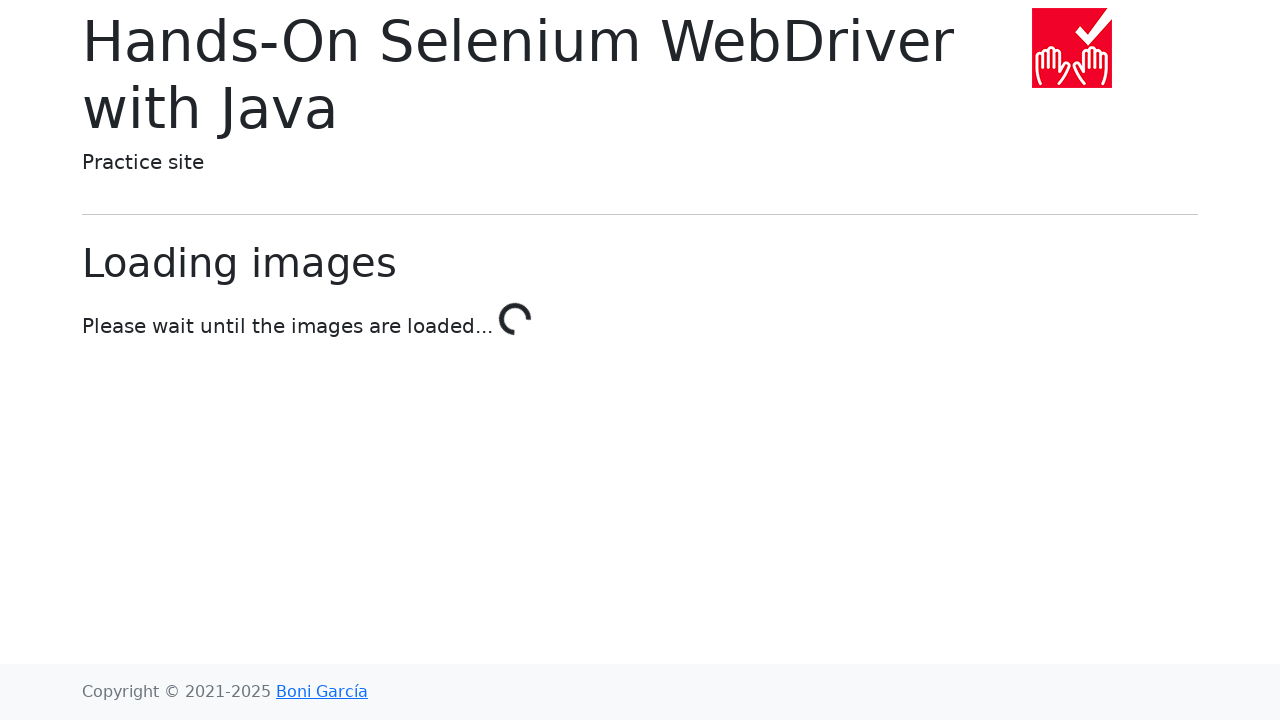

Compass image element loaded
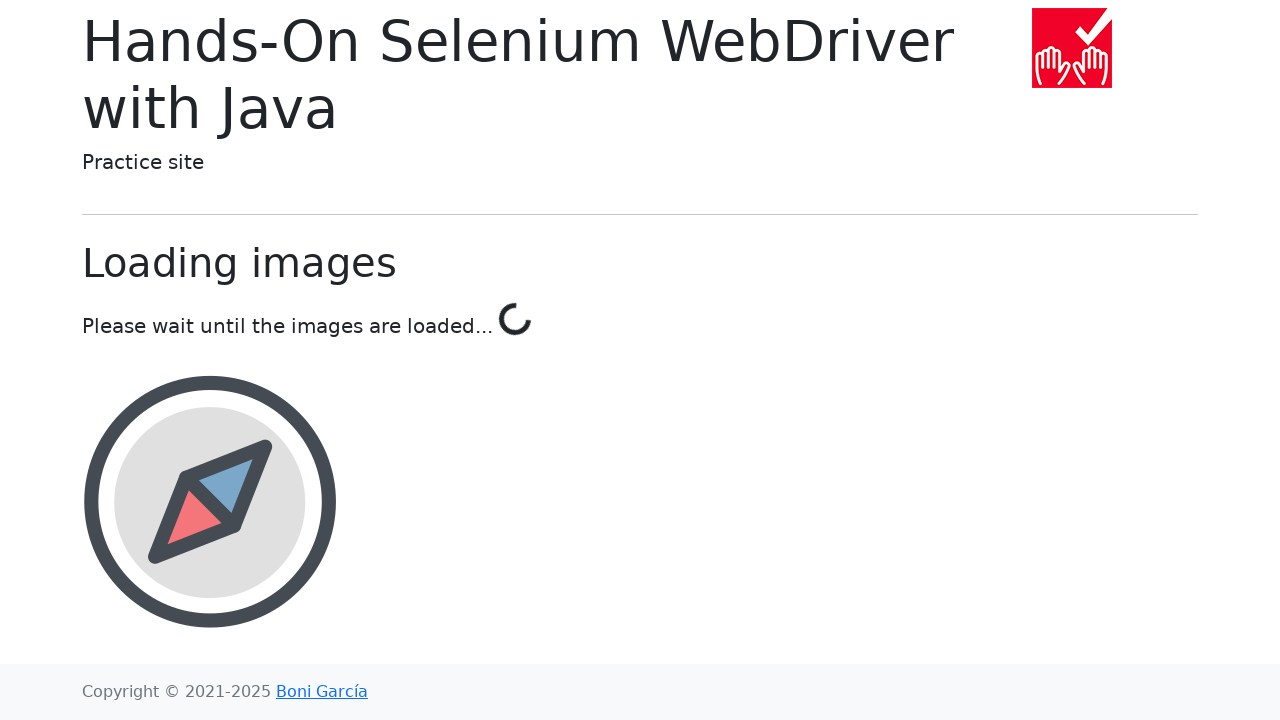

Calendar image element loaded
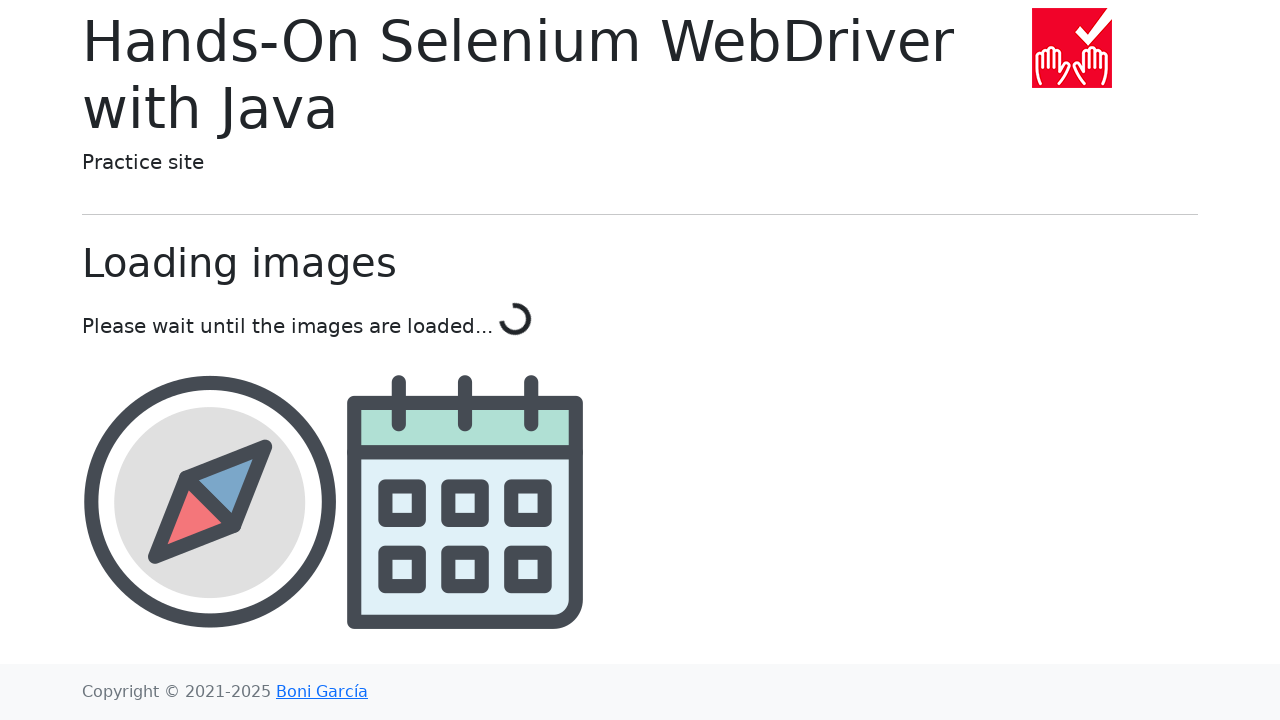

Award image element loaded
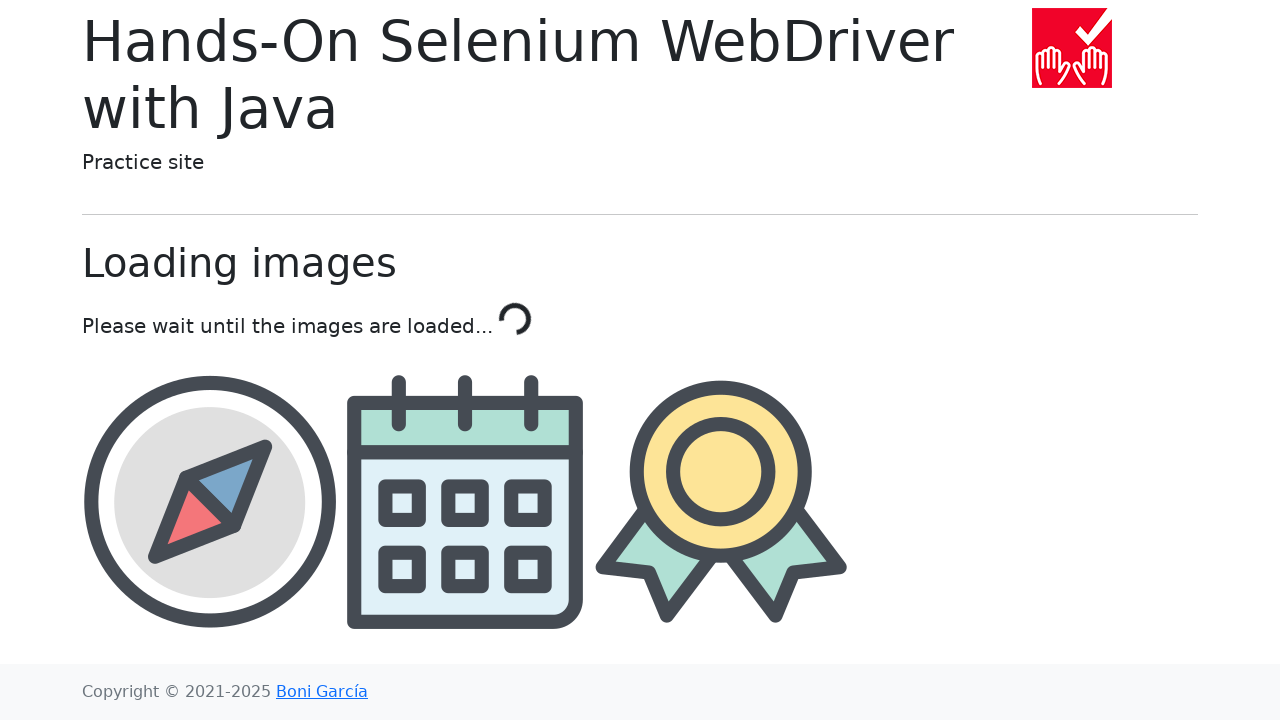

Landscape image element loaded
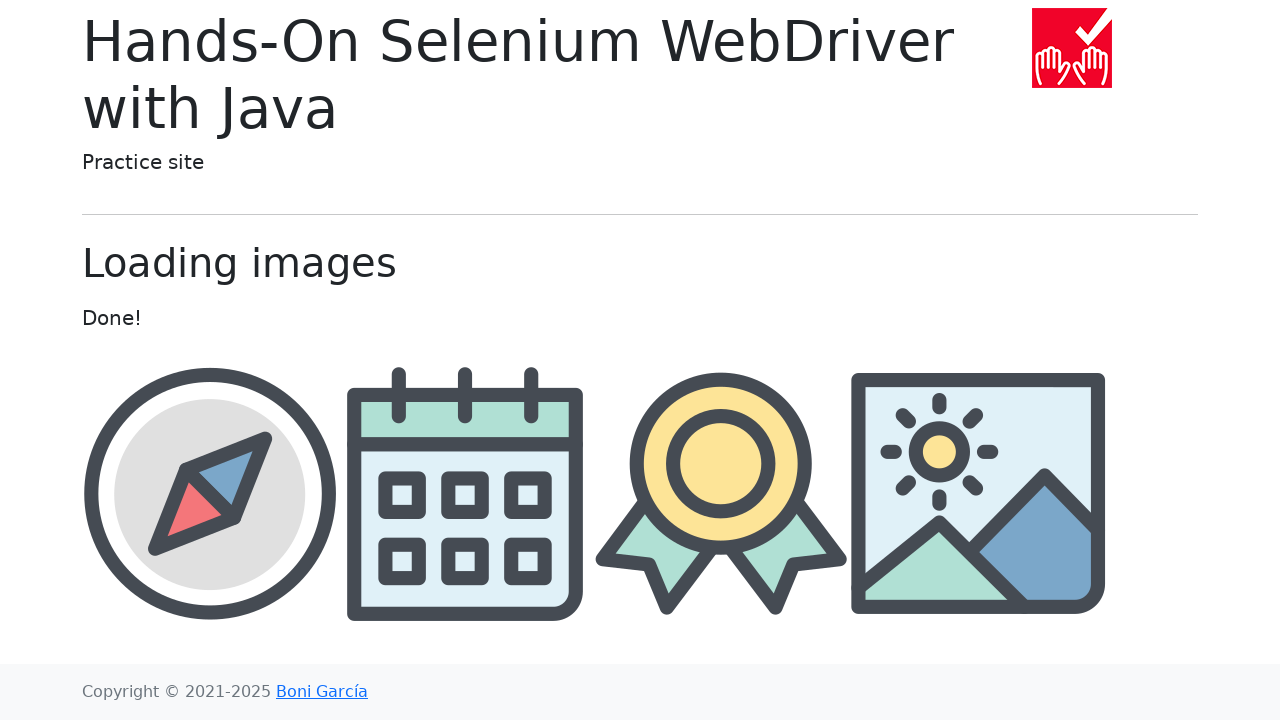

Located compass image element
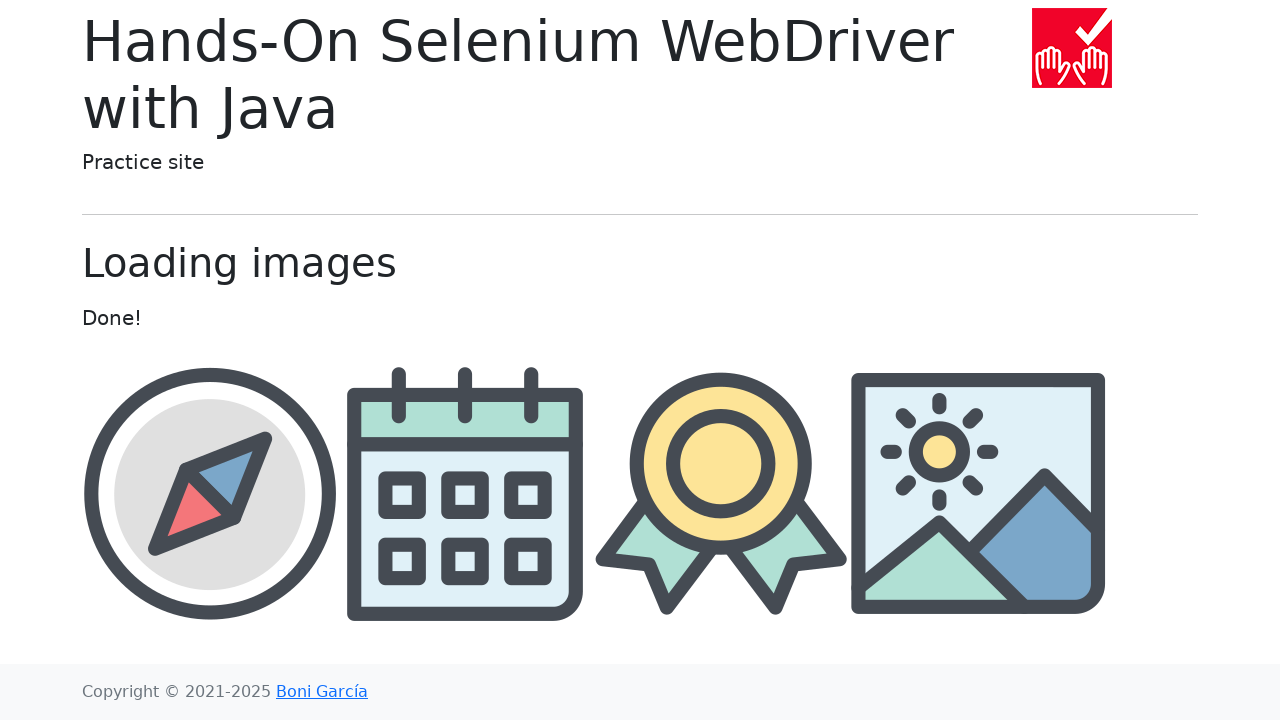

Located calendar image element
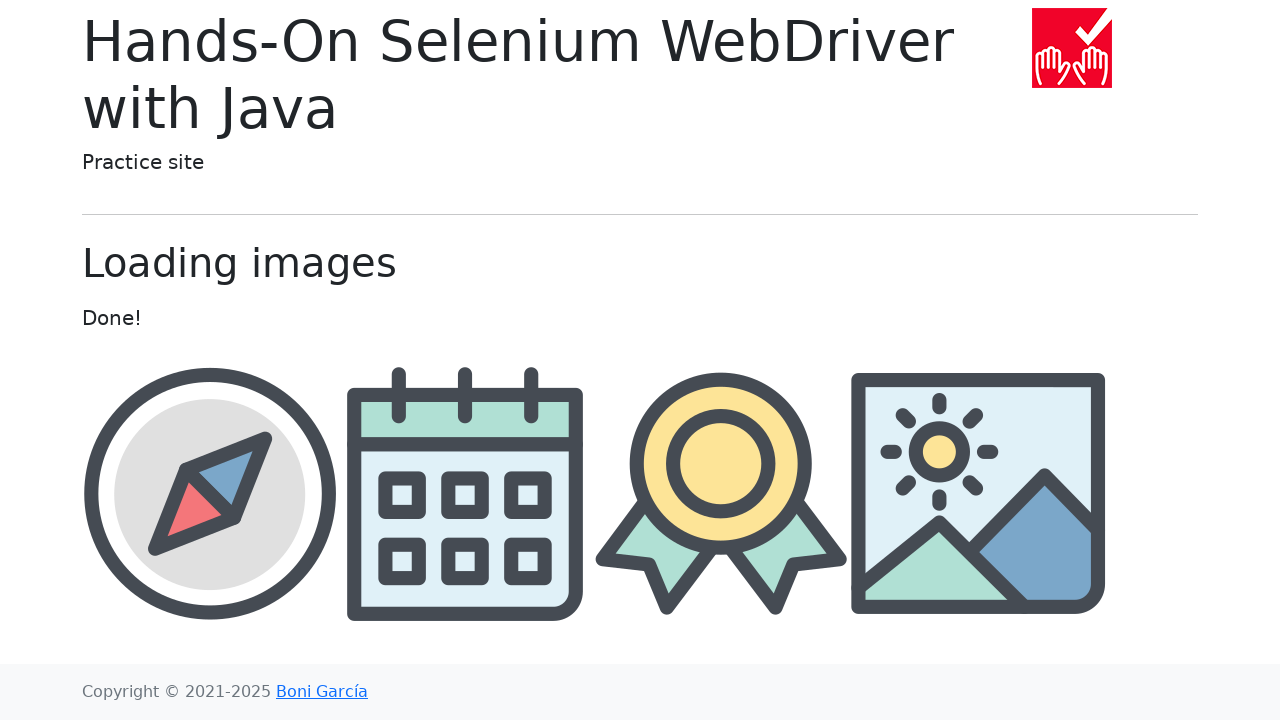

Located award image element
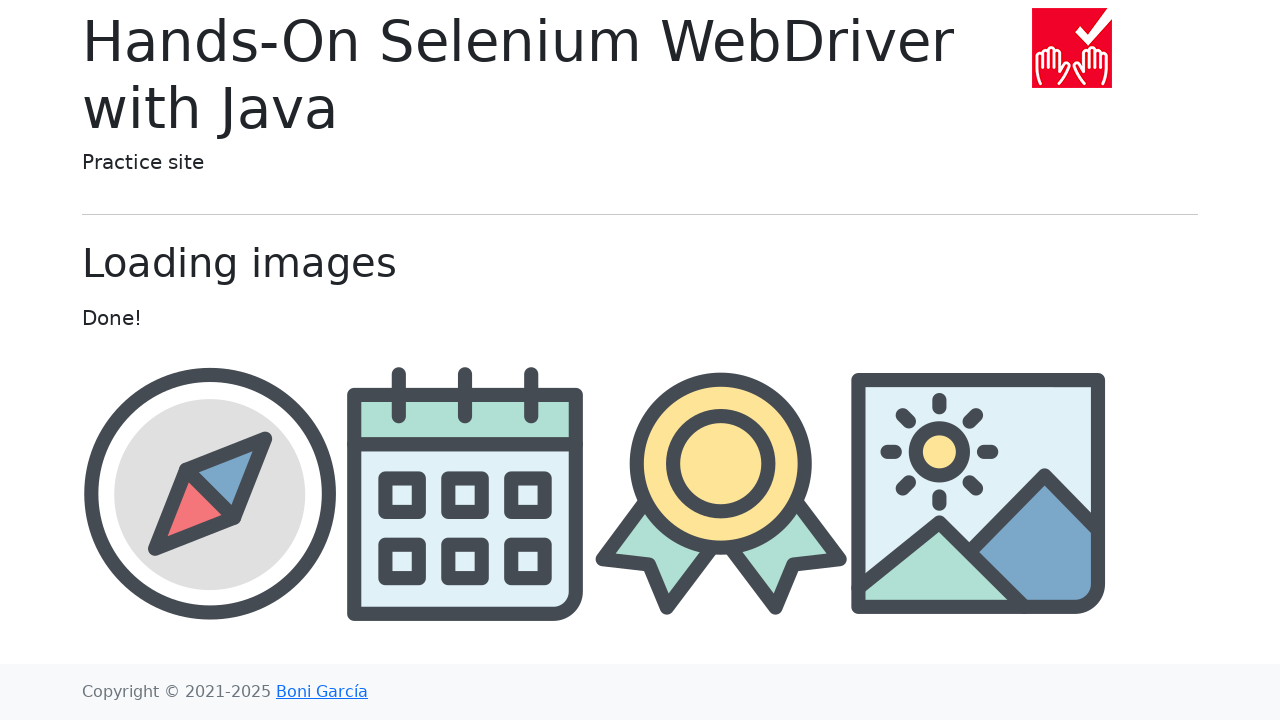

Located landscape image element
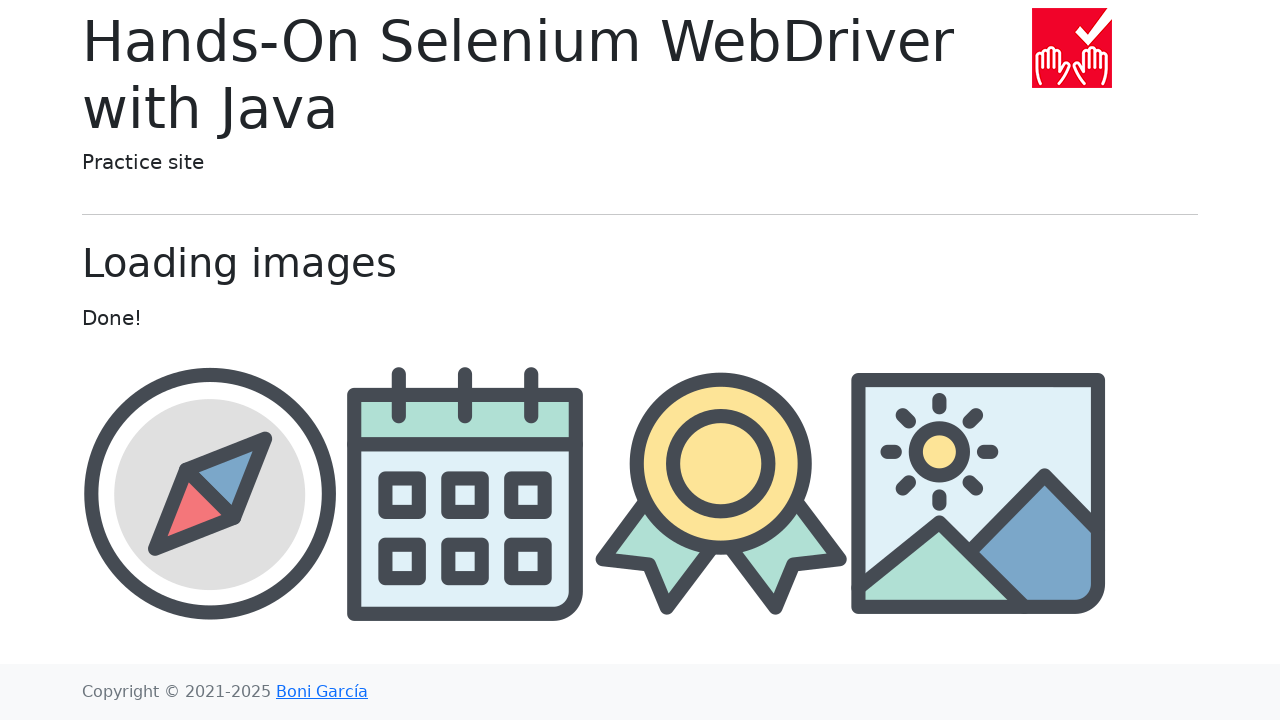

Verified compass image src attribute contains 'compass'
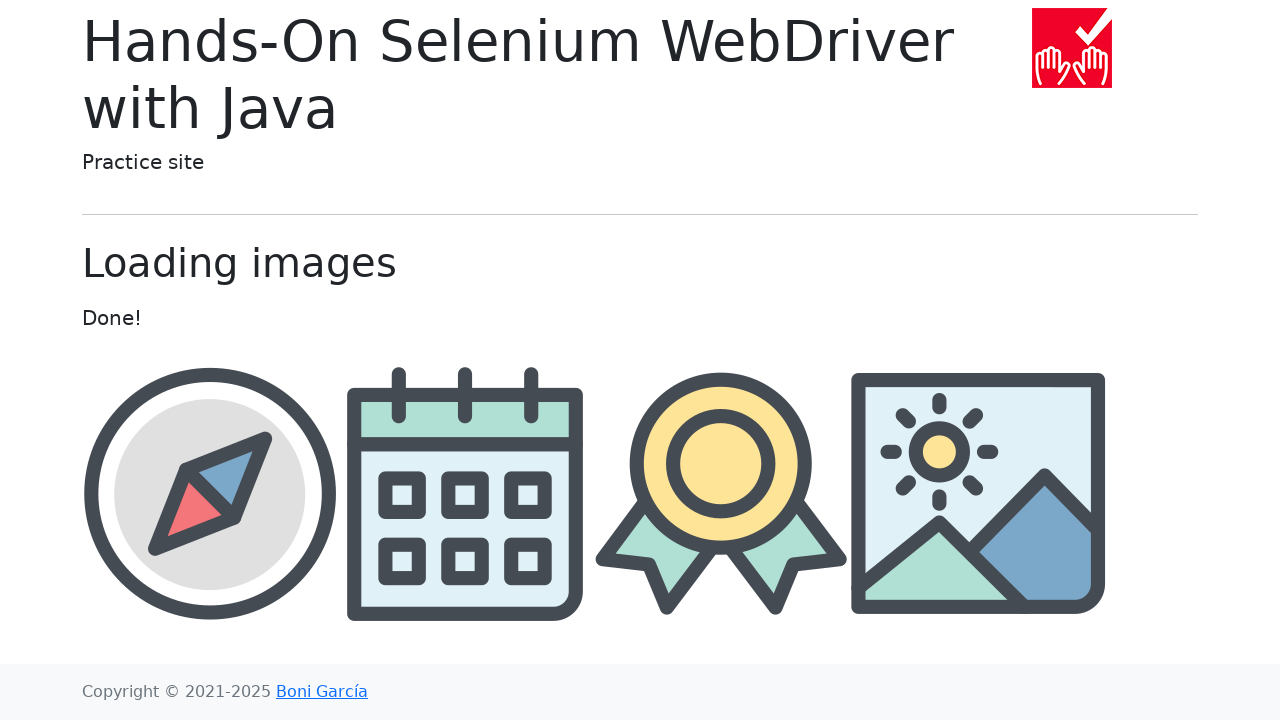

Verified calendar image src attribute contains 'calendar'
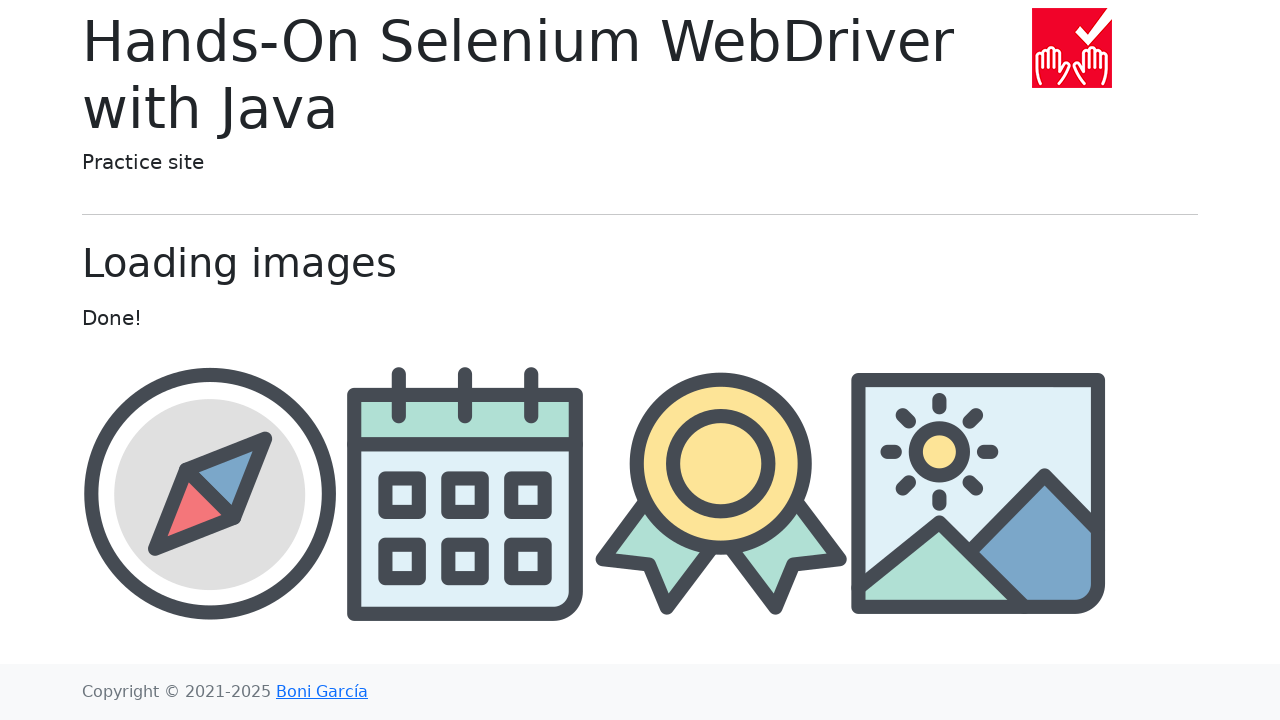

Verified award image src attribute contains 'award'
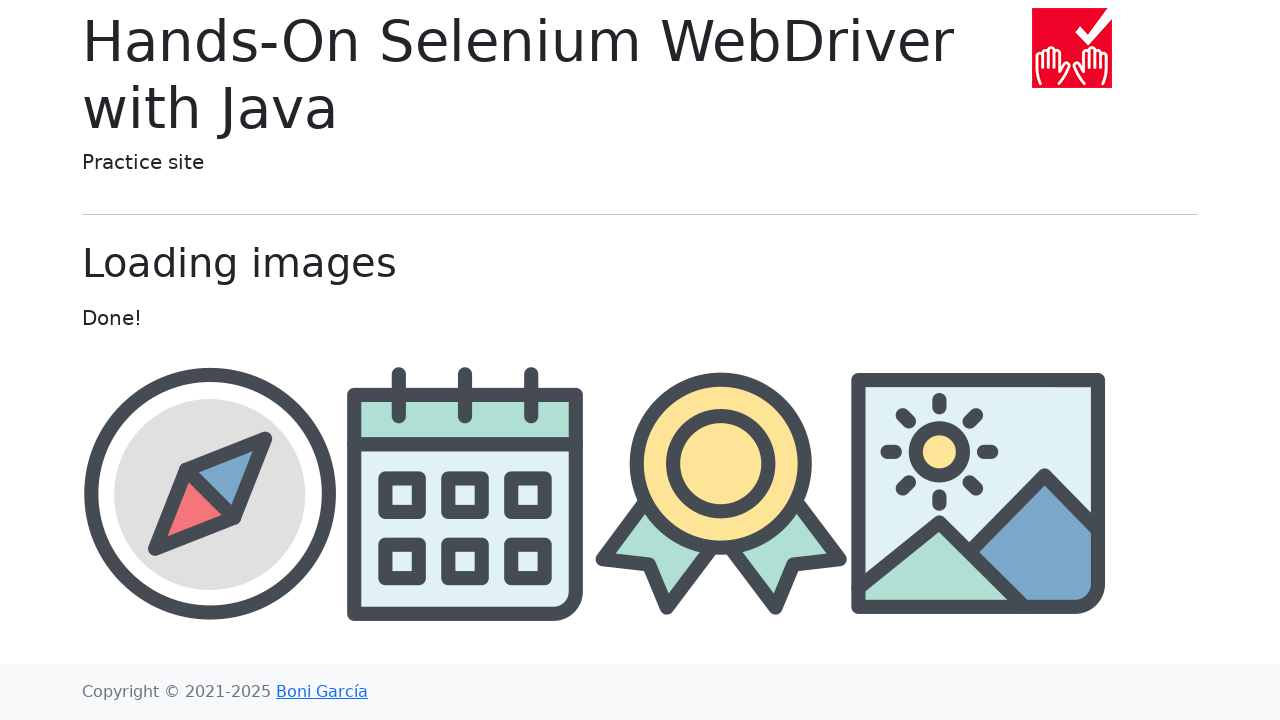

Verified landscape image src attribute contains 'landscape'
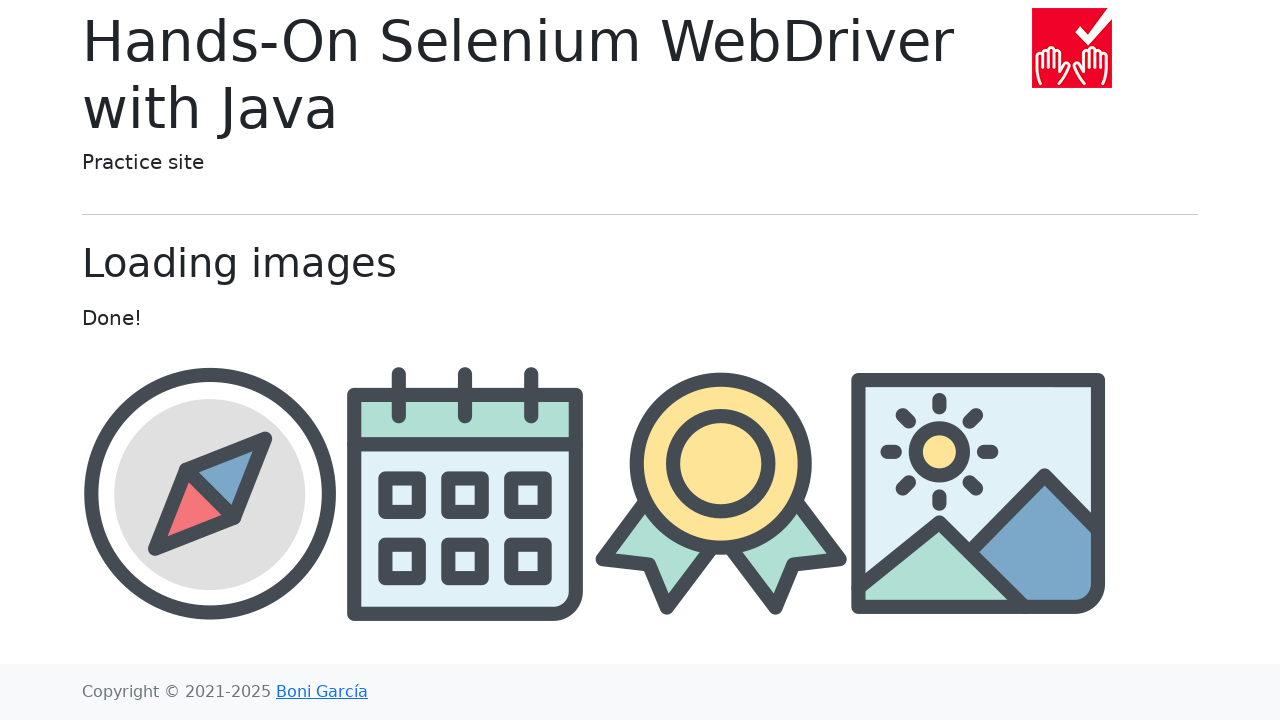

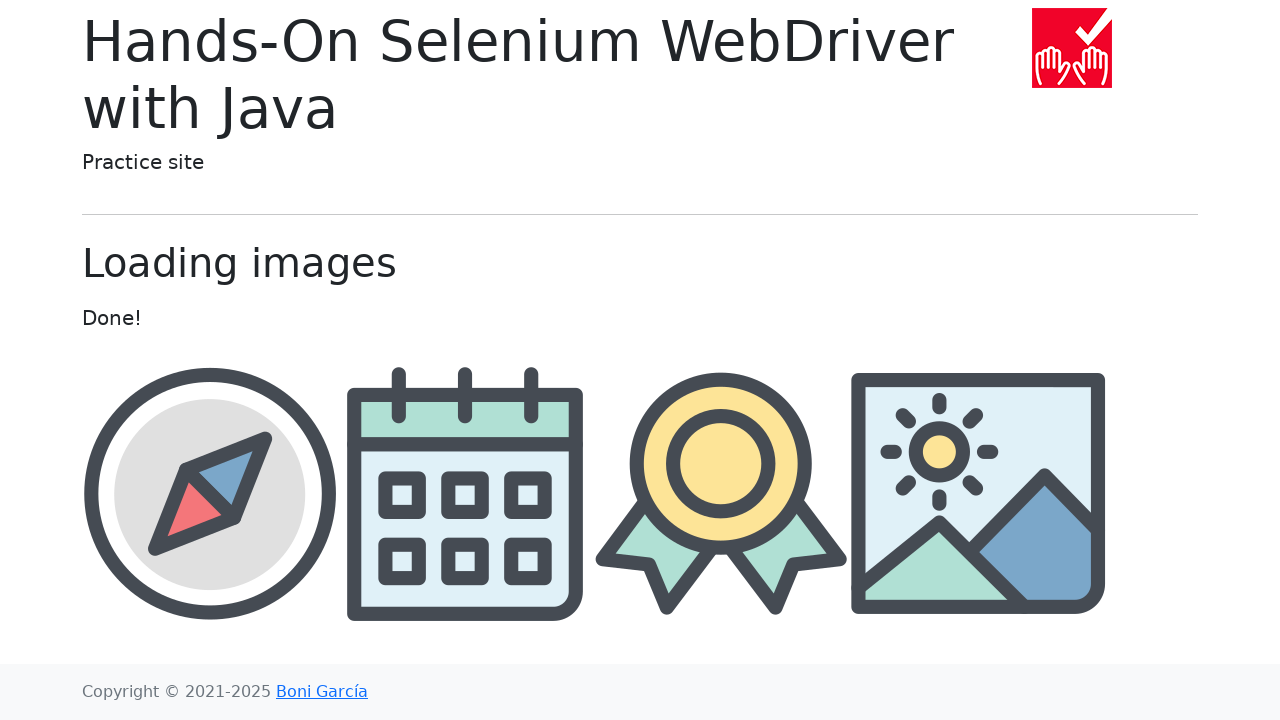